Tests handling of JavaScript prompt alerts by clicking a button to trigger the alert, entering text into the prompt, and accepting it.

Starting URL: https://the-internet.herokuapp.com/javascript_alerts

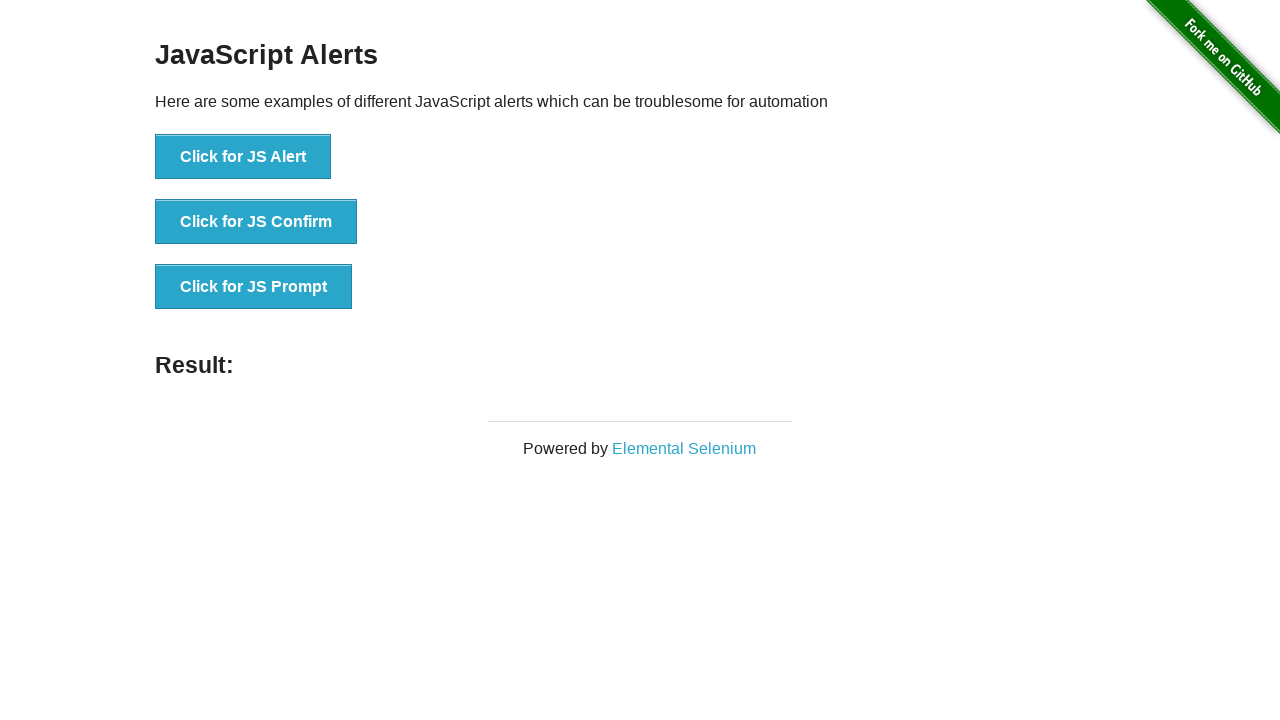

Clicked button to trigger JavaScript prompt alert at (254, 287) on button[onclick='jsPrompt()']
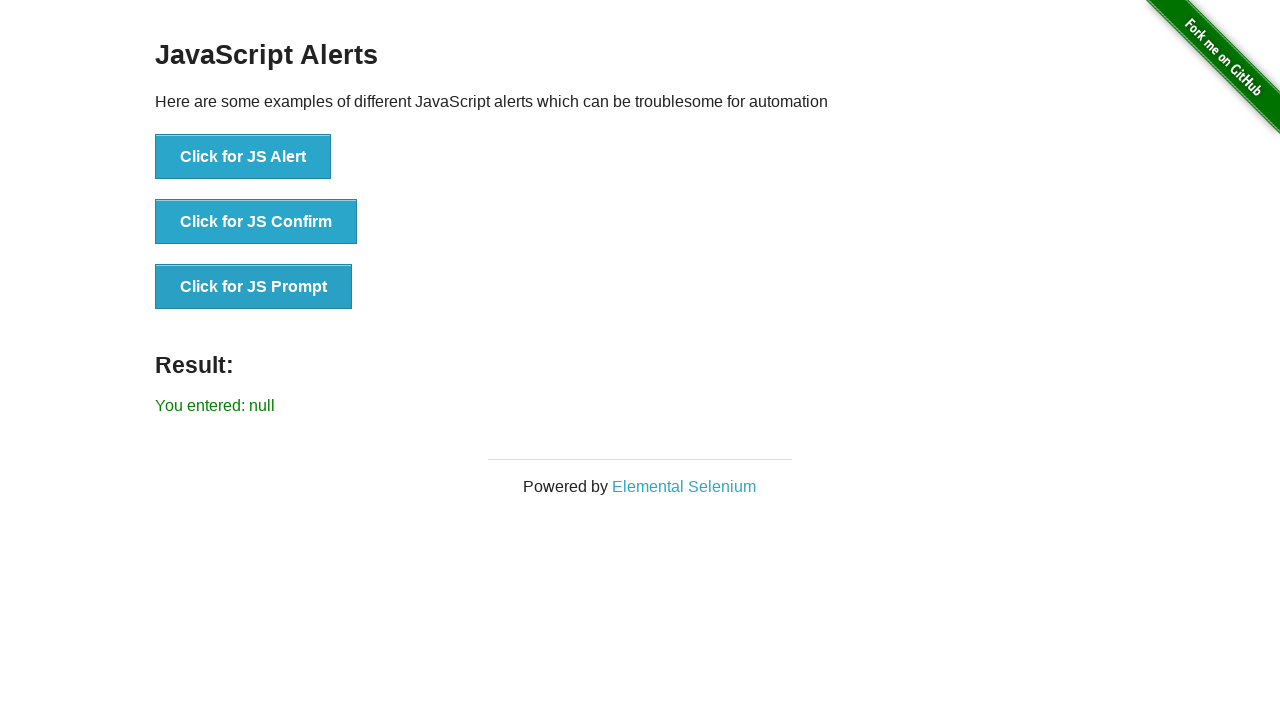

Registered dialog event handler
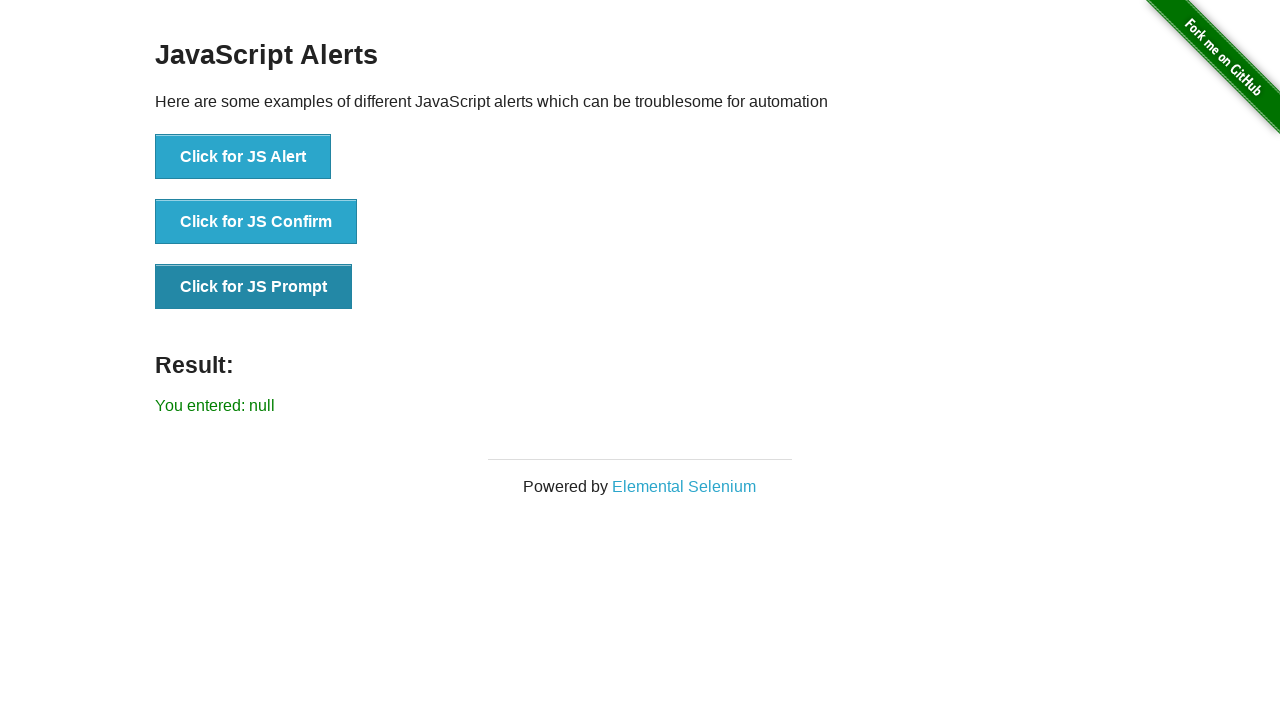

Removed previous dialog event handler
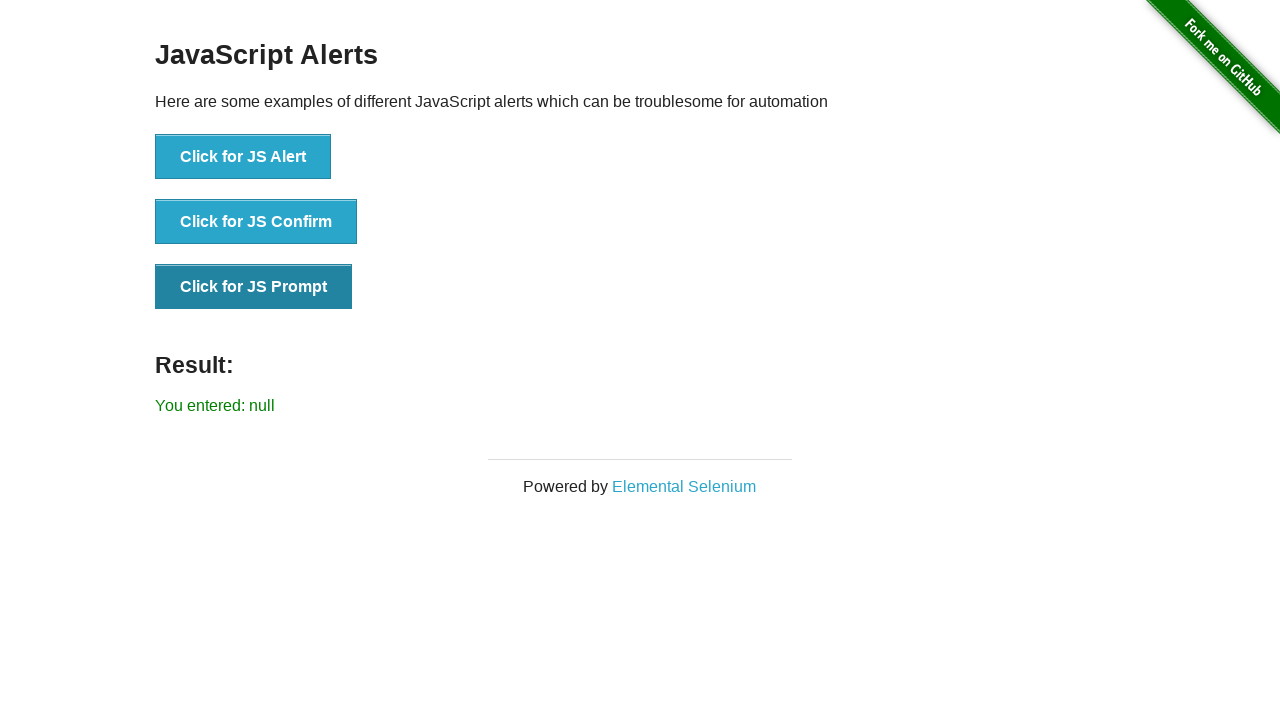

Set up one-time dialog handler to accept prompt with text 'Welcome'
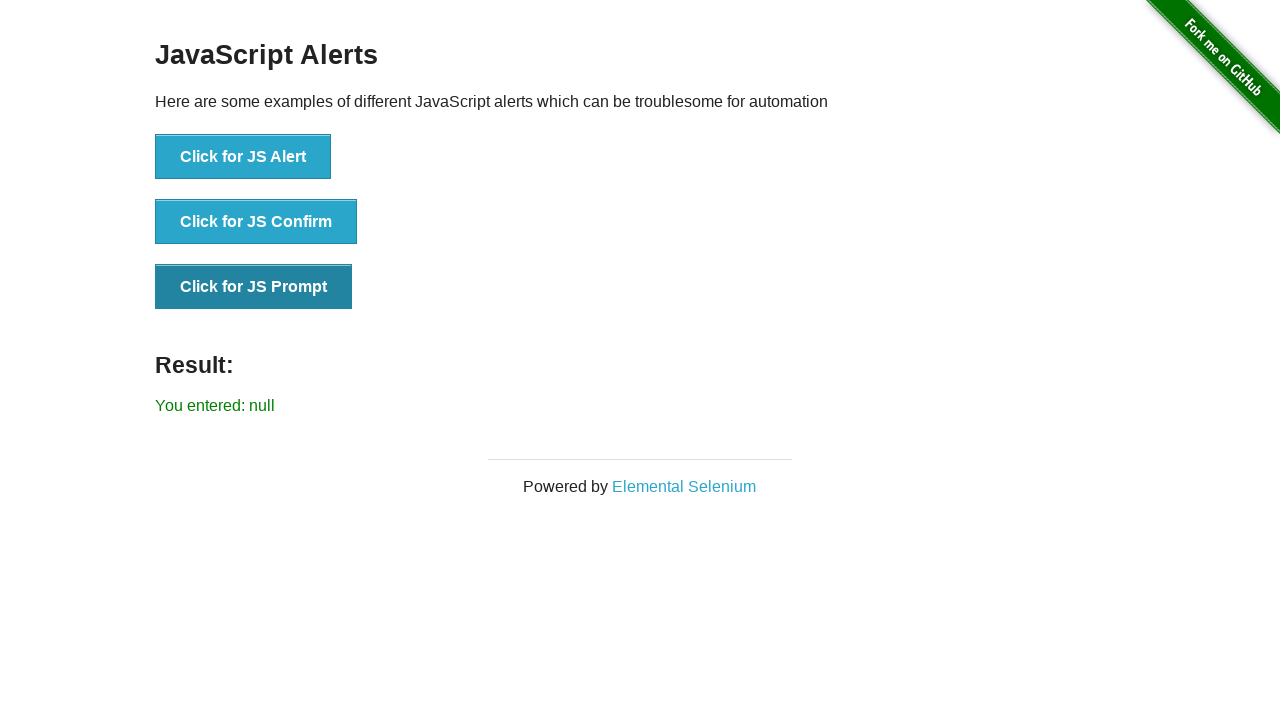

Clicked button to trigger JavaScript prompt alert with handler ready at (254, 287) on button[onclick='jsPrompt()']
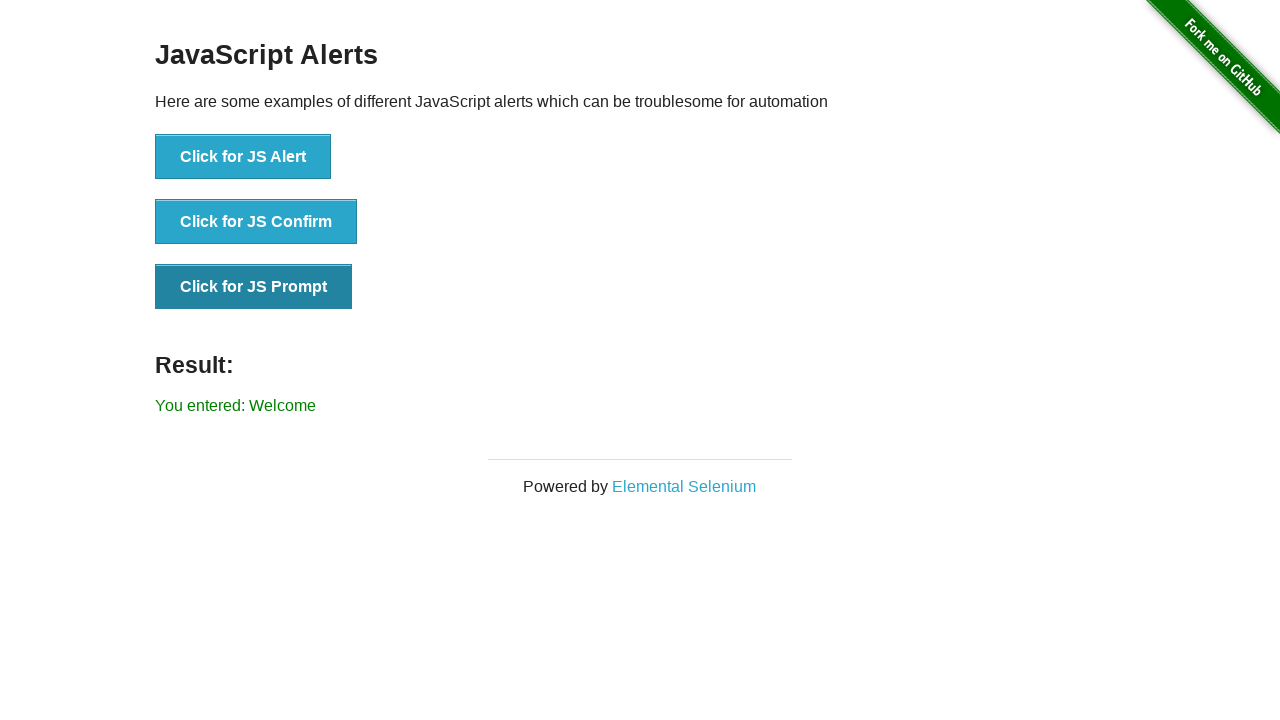

Result message appeared confirming prompt was accepted
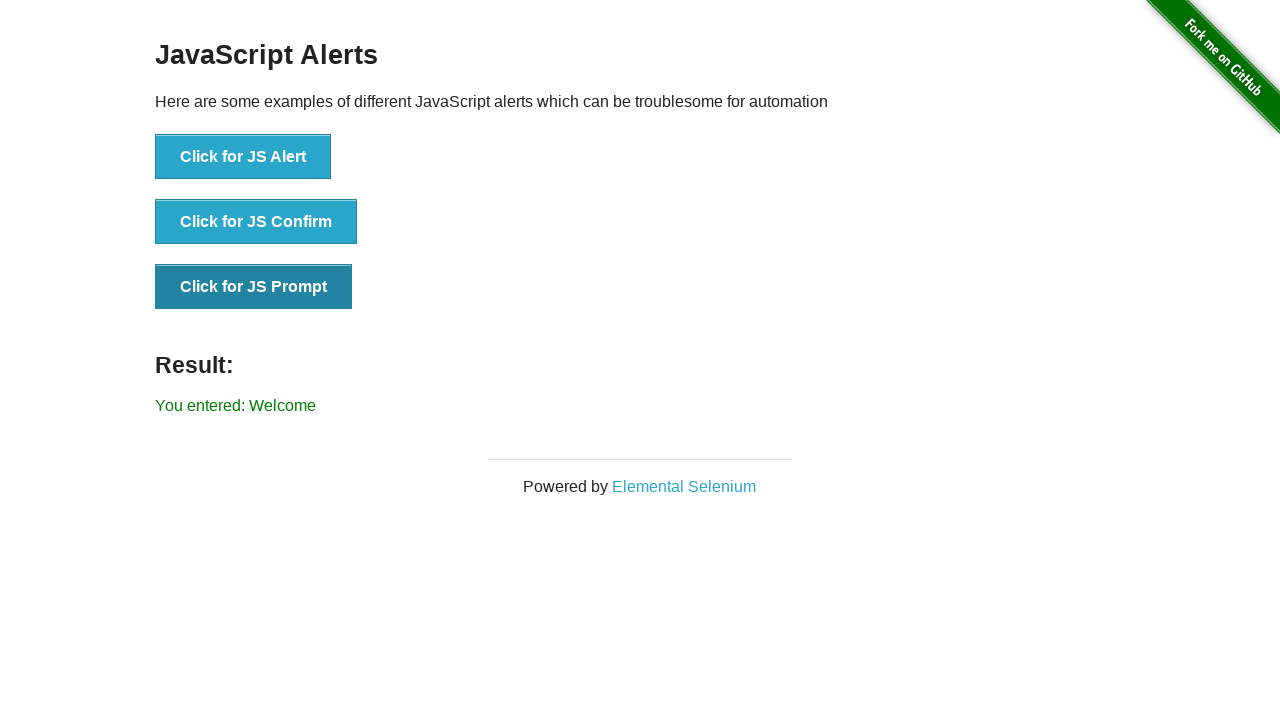

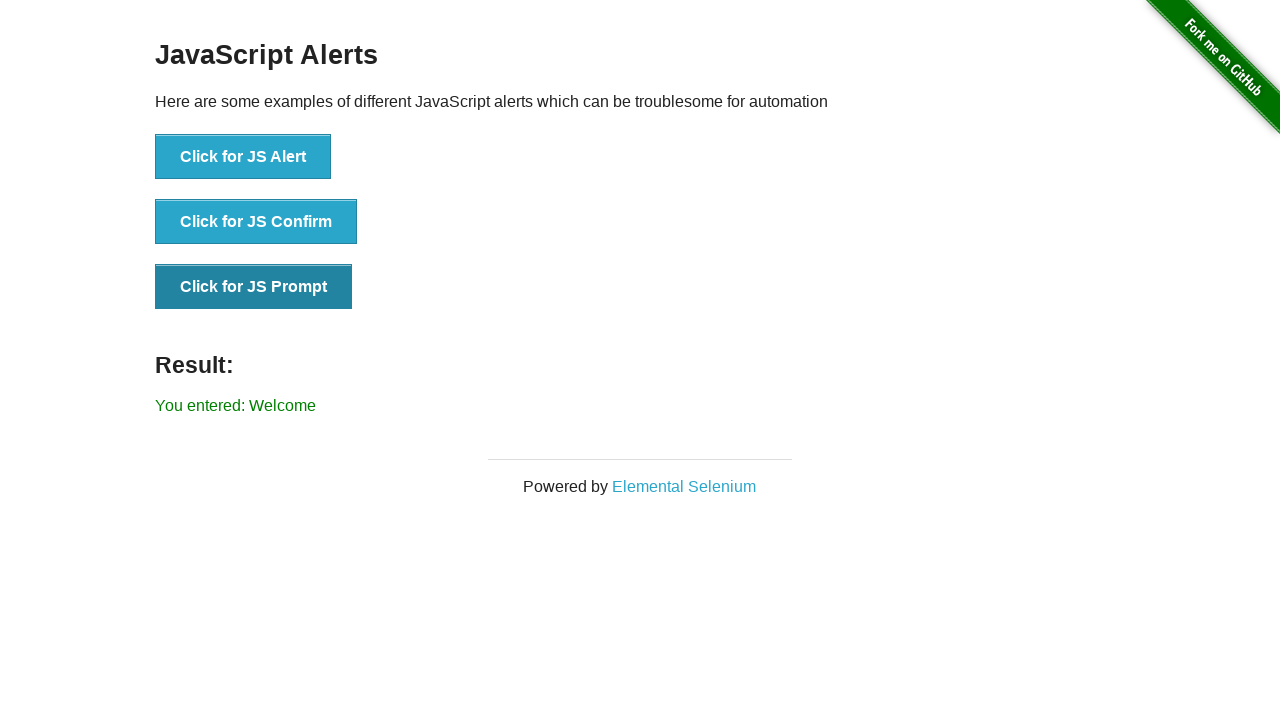